Navigates to Lenskart and verifies that a KIDS GLASSES link is present

Starting URL: https://www.lenskart.com/

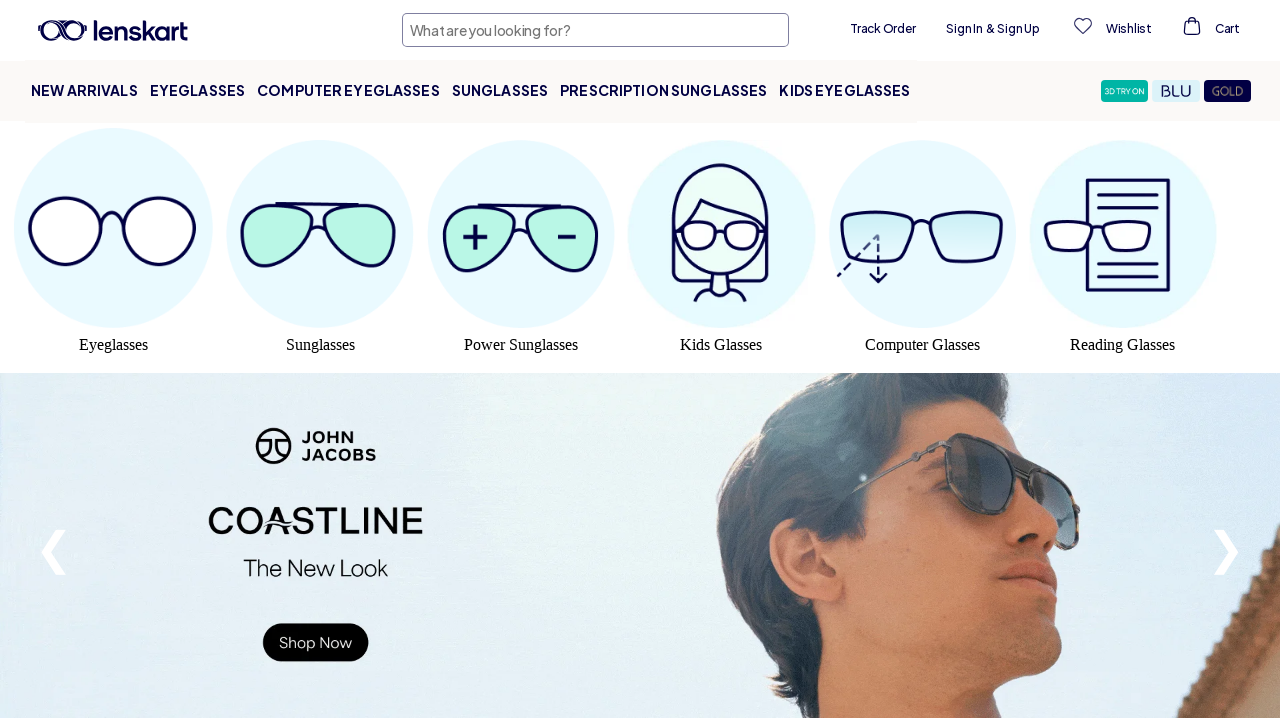

Waited for KIDS GLASSES link to be present on the page
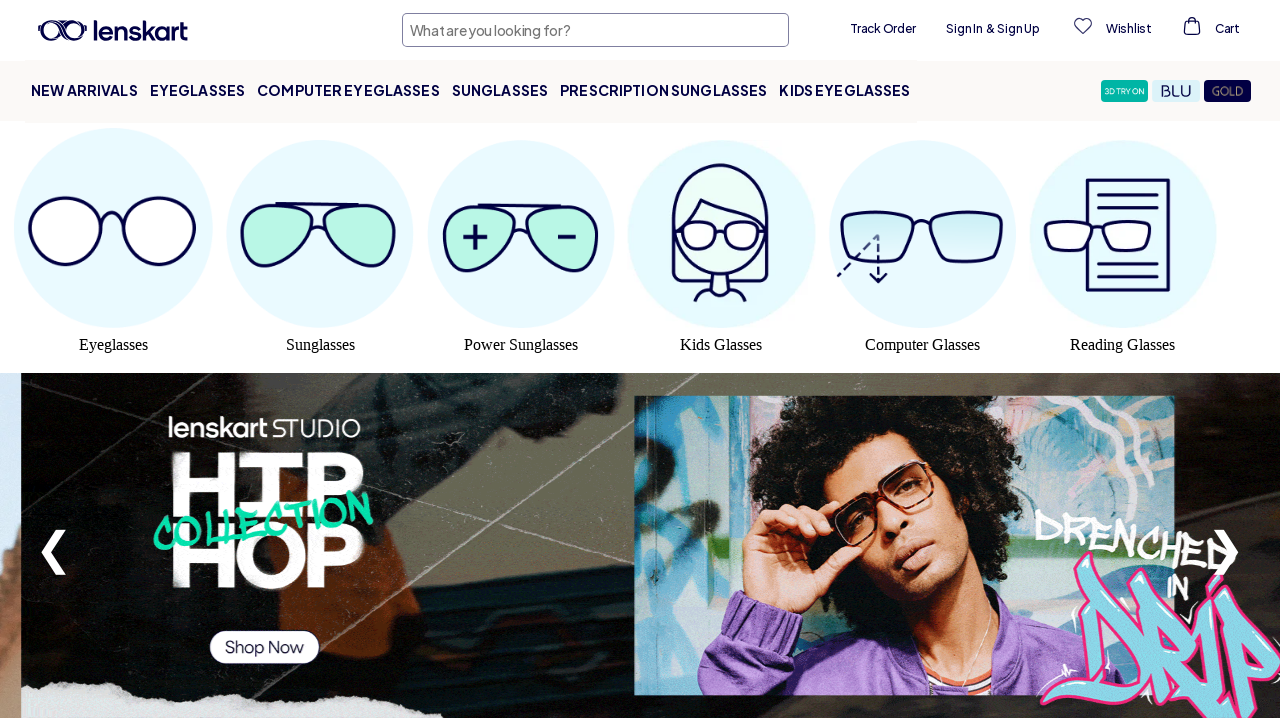

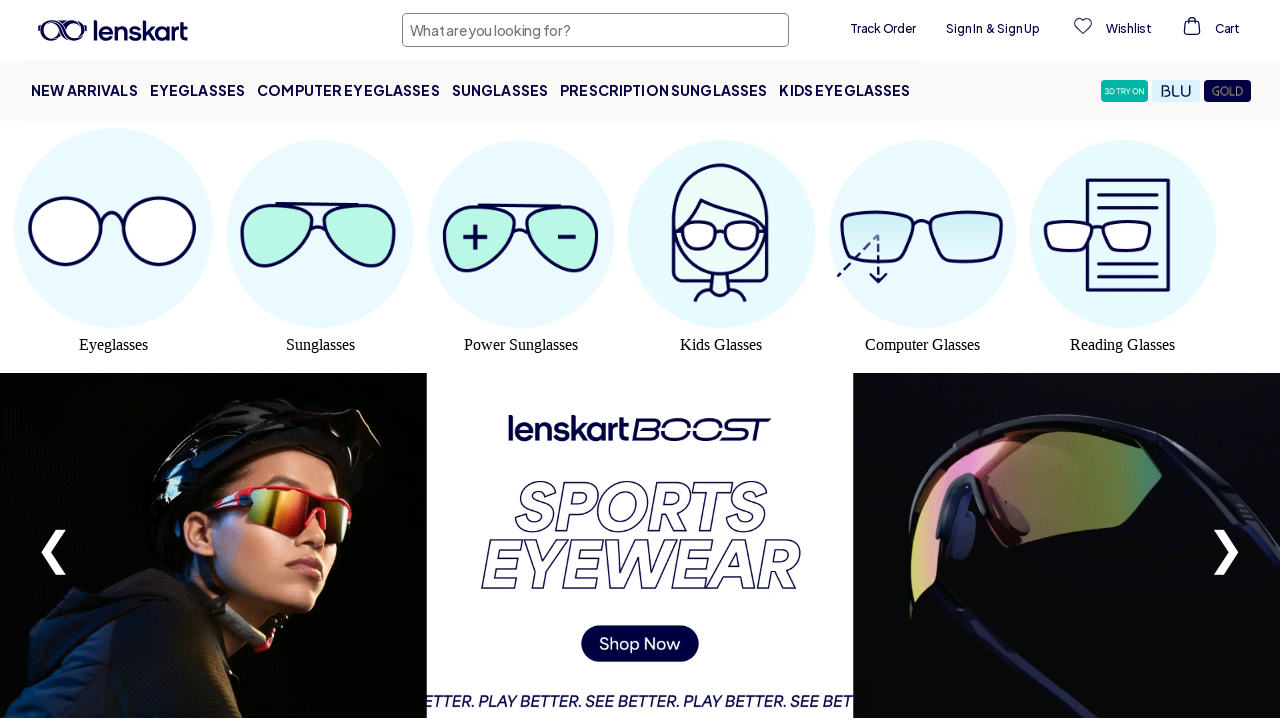